Tests that a todo item is removed when edited to an empty string

Starting URL: https://demo.playwright.dev/todomvc

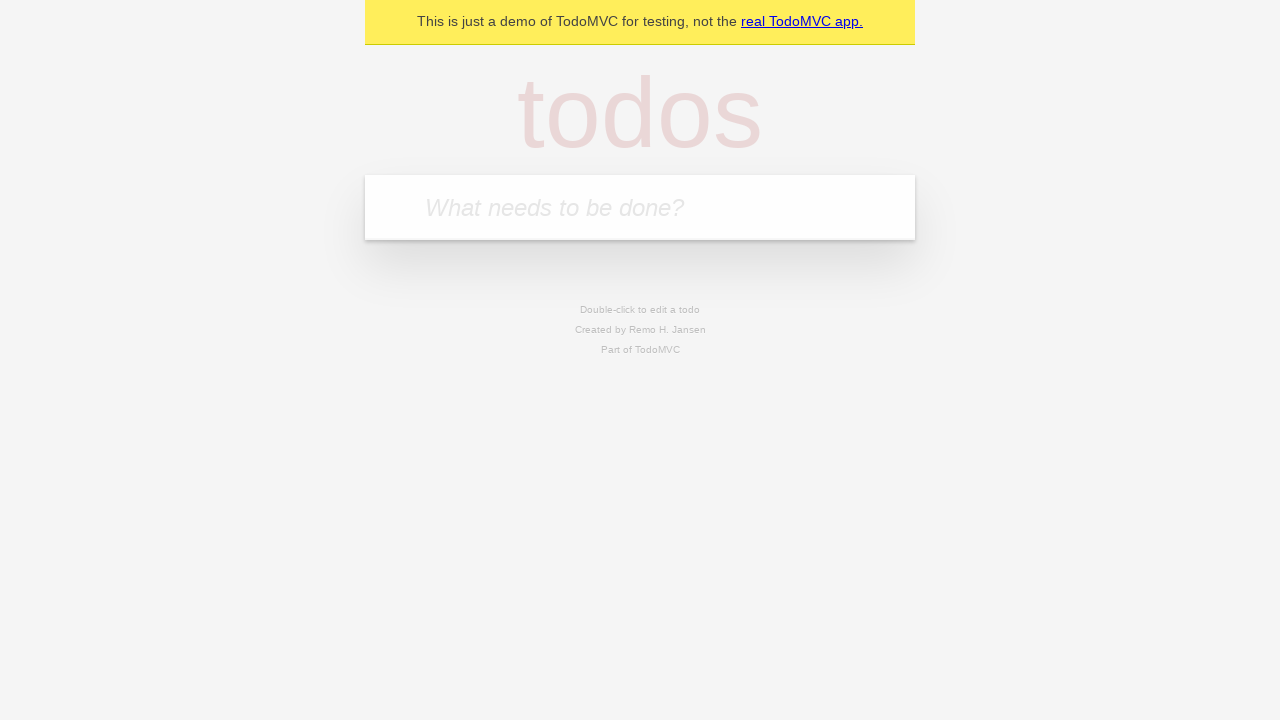

Filled todo input with 'buy some cheese' on internal:attr=[placeholder="What needs to be done?"i]
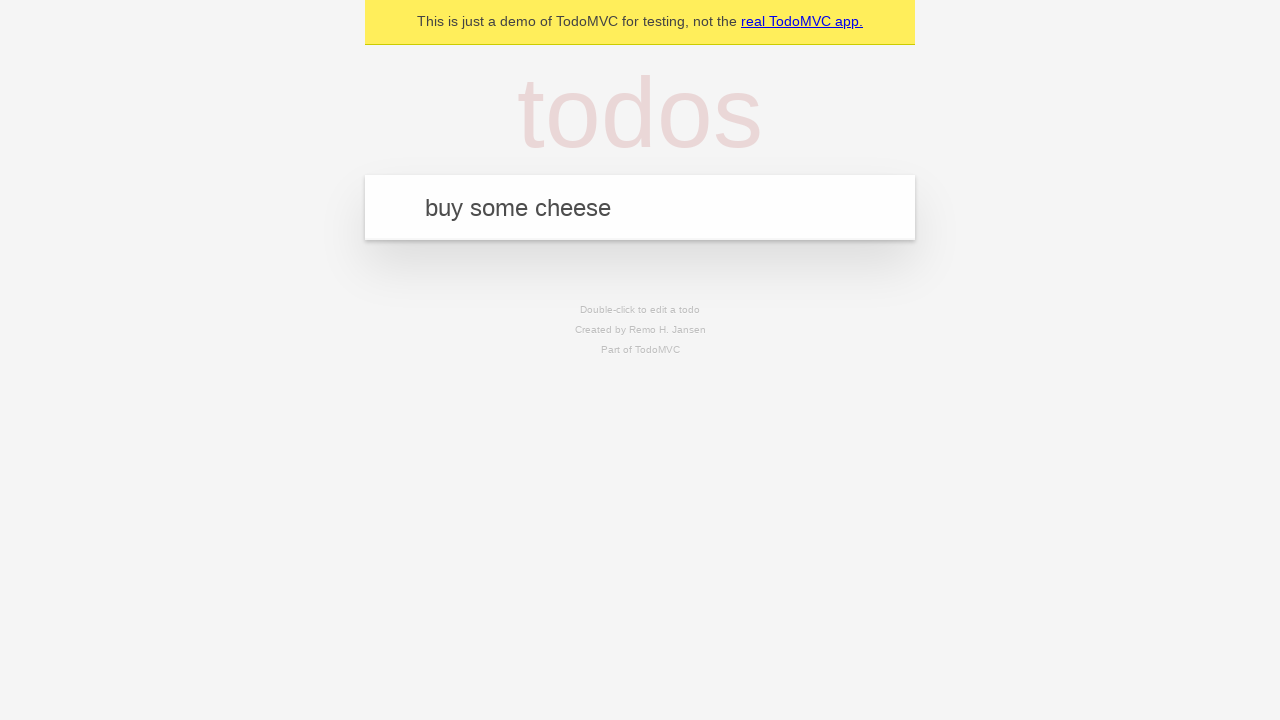

Pressed Enter to create first todo item on internal:attr=[placeholder="What needs to be done?"i]
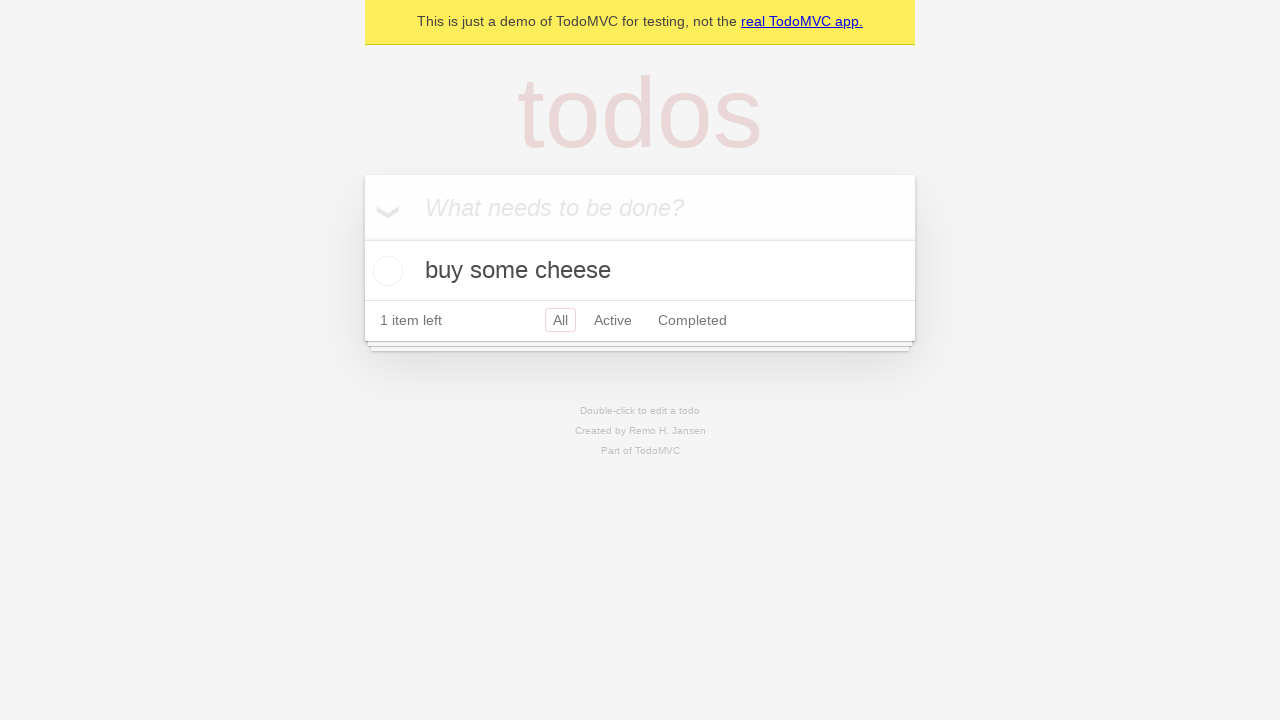

Filled todo input with 'feed the cat' on internal:attr=[placeholder="What needs to be done?"i]
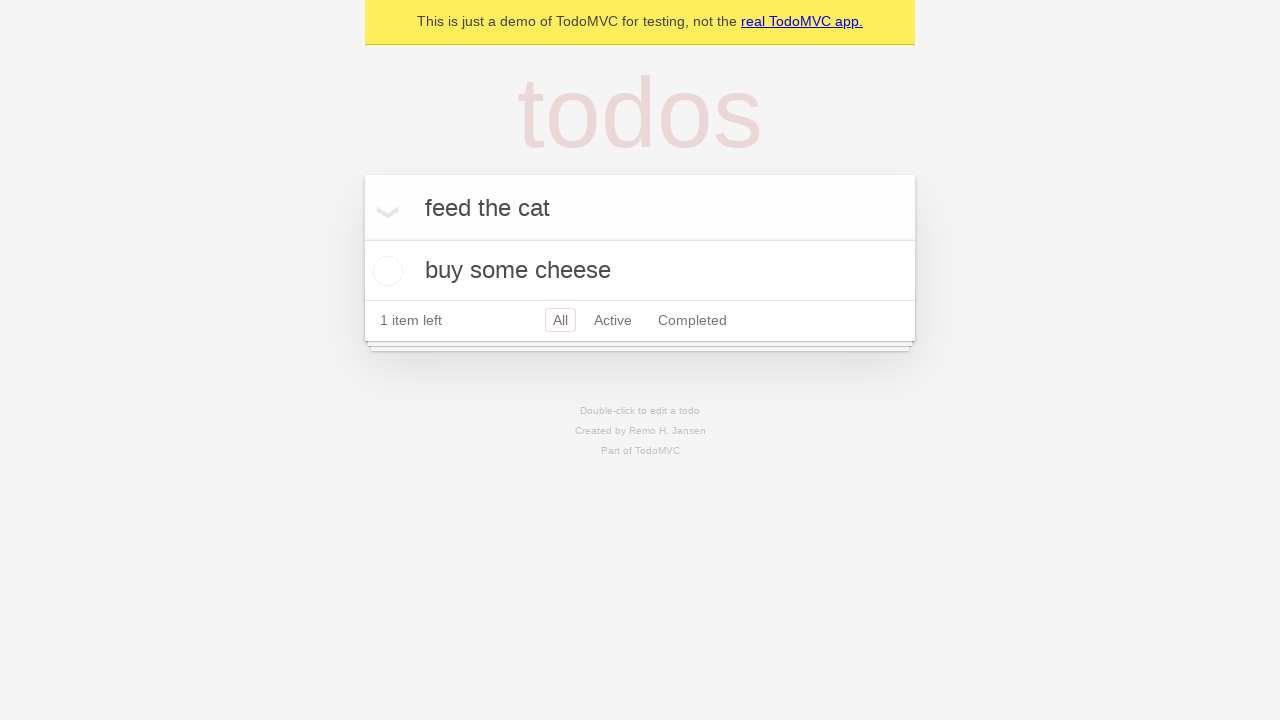

Pressed Enter to create second todo item on internal:attr=[placeholder="What needs to be done?"i]
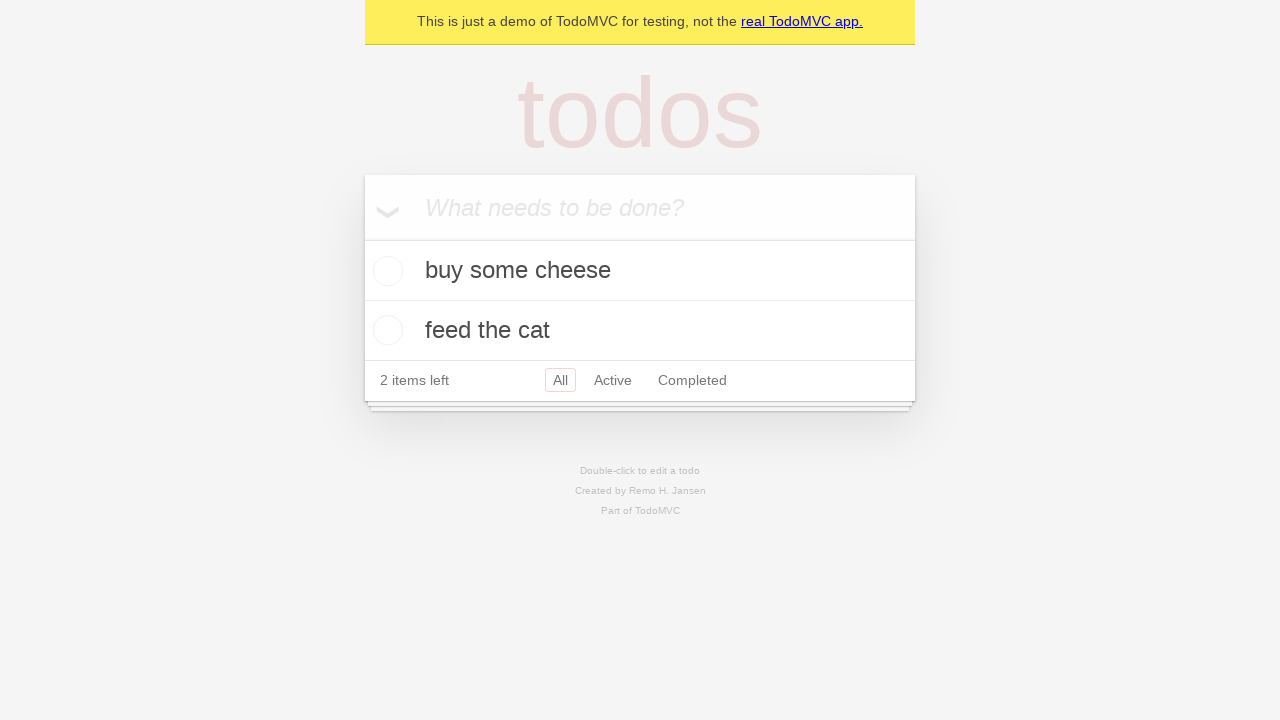

Filled todo input with 'book a doctors appointment' on internal:attr=[placeholder="What needs to be done?"i]
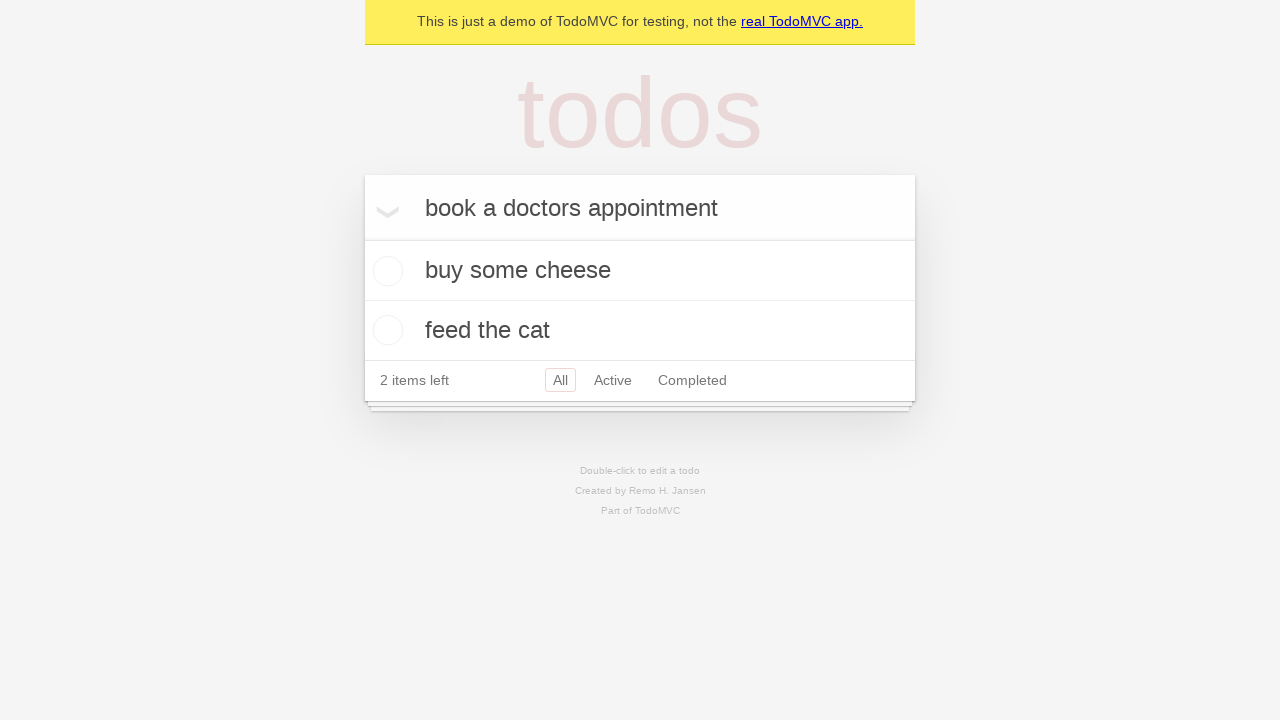

Pressed Enter to create third todo item on internal:attr=[placeholder="What needs to be done?"i]
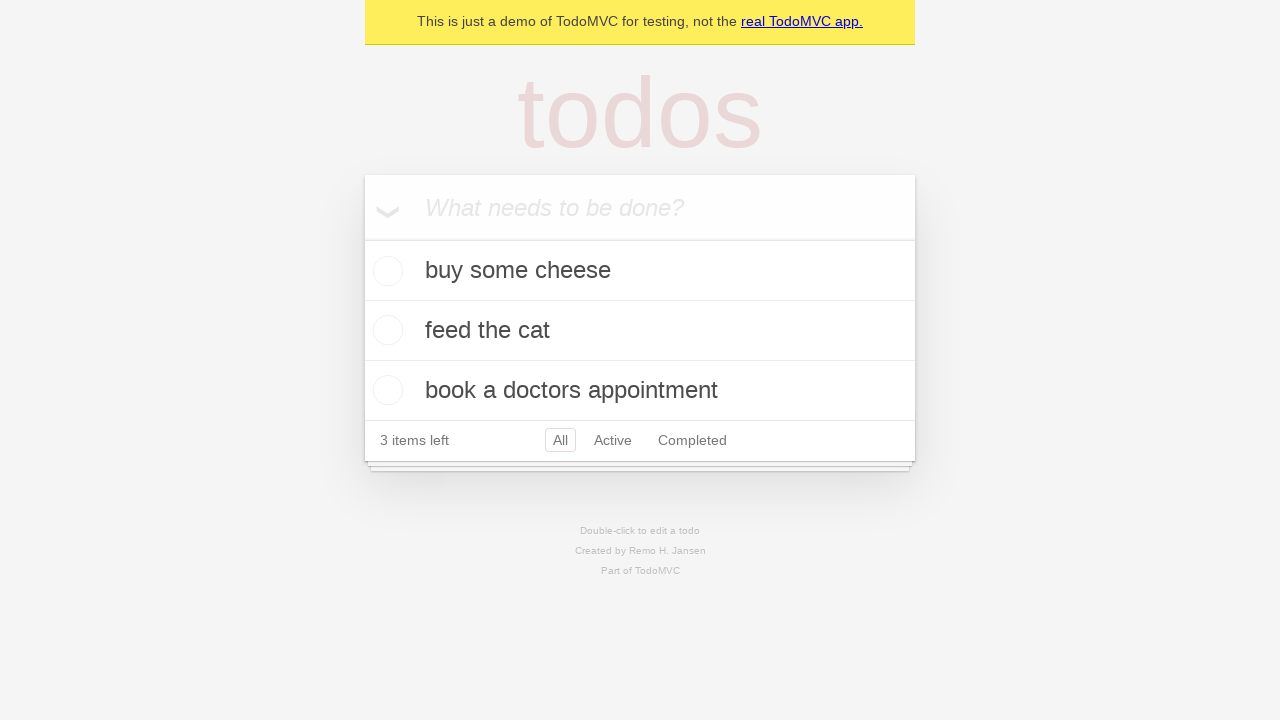

Waited for all 3 todo items to be rendered
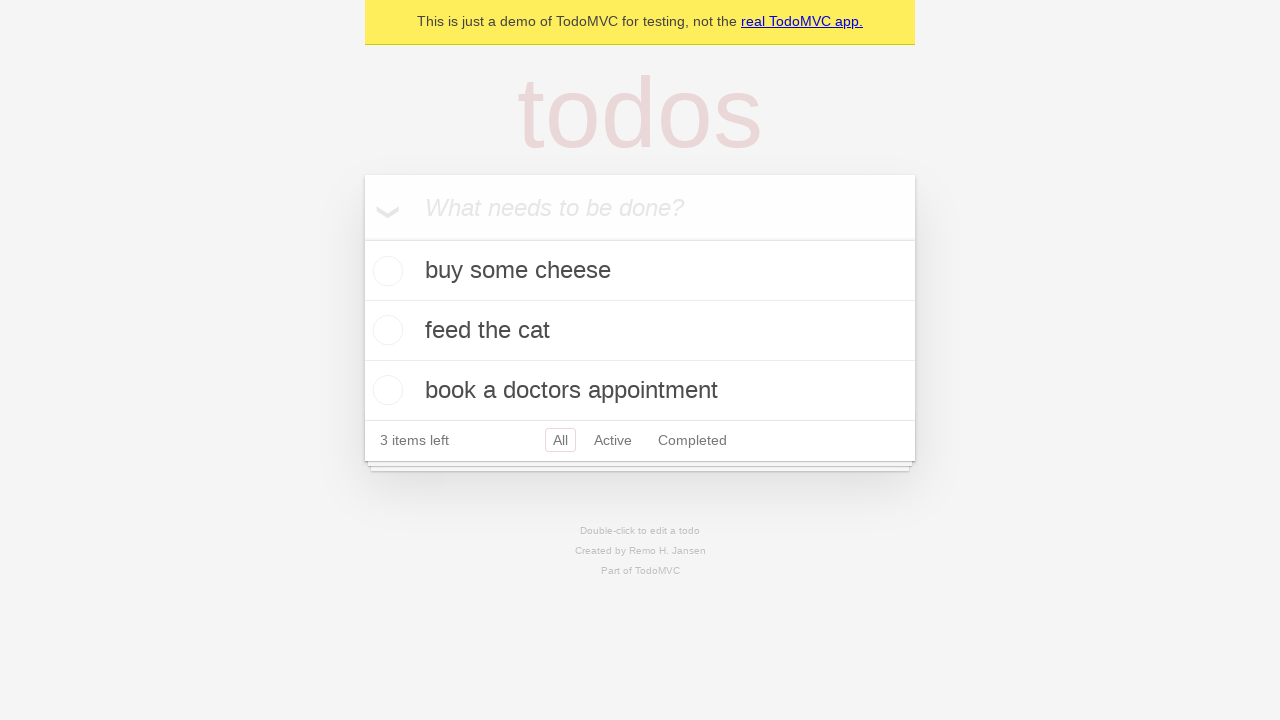

Double-clicked second todo item to enter edit mode at (640, 331) on internal:testid=[data-testid="todo-item"s] >> nth=1
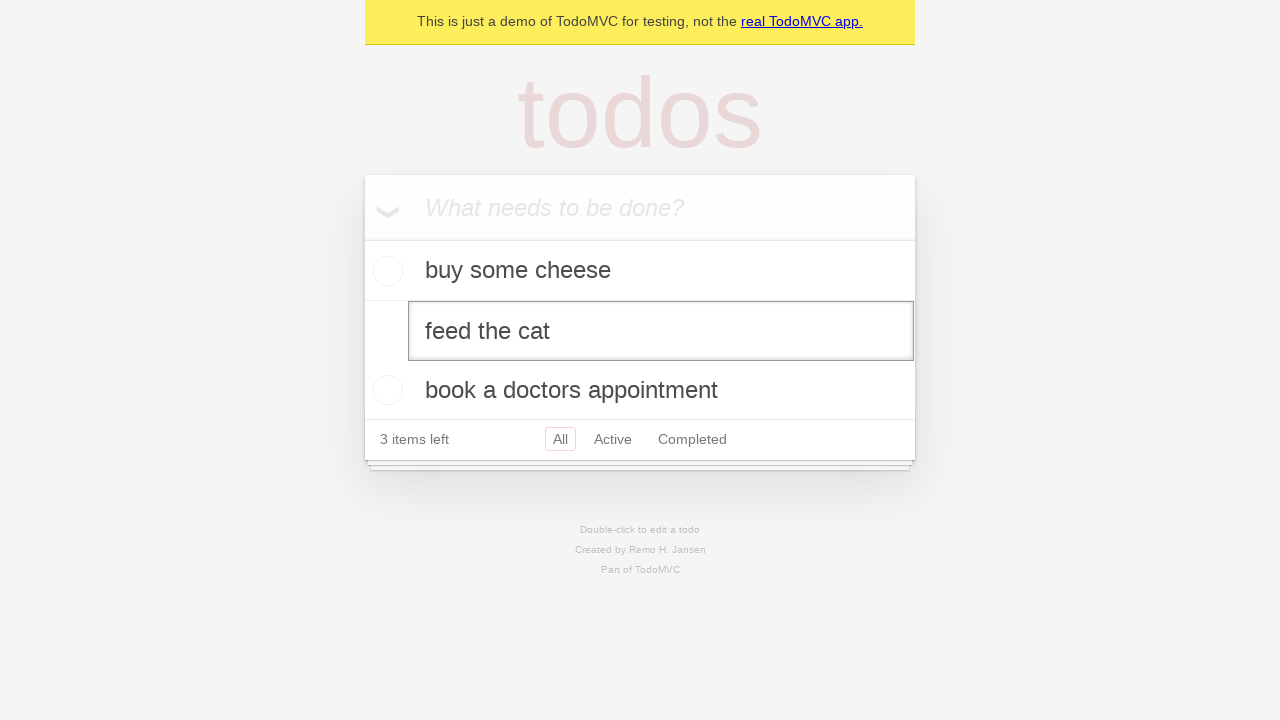

Cleared the edit field to empty string on internal:testid=[data-testid="todo-item"s] >> nth=1 >> internal:role=textbox[nam
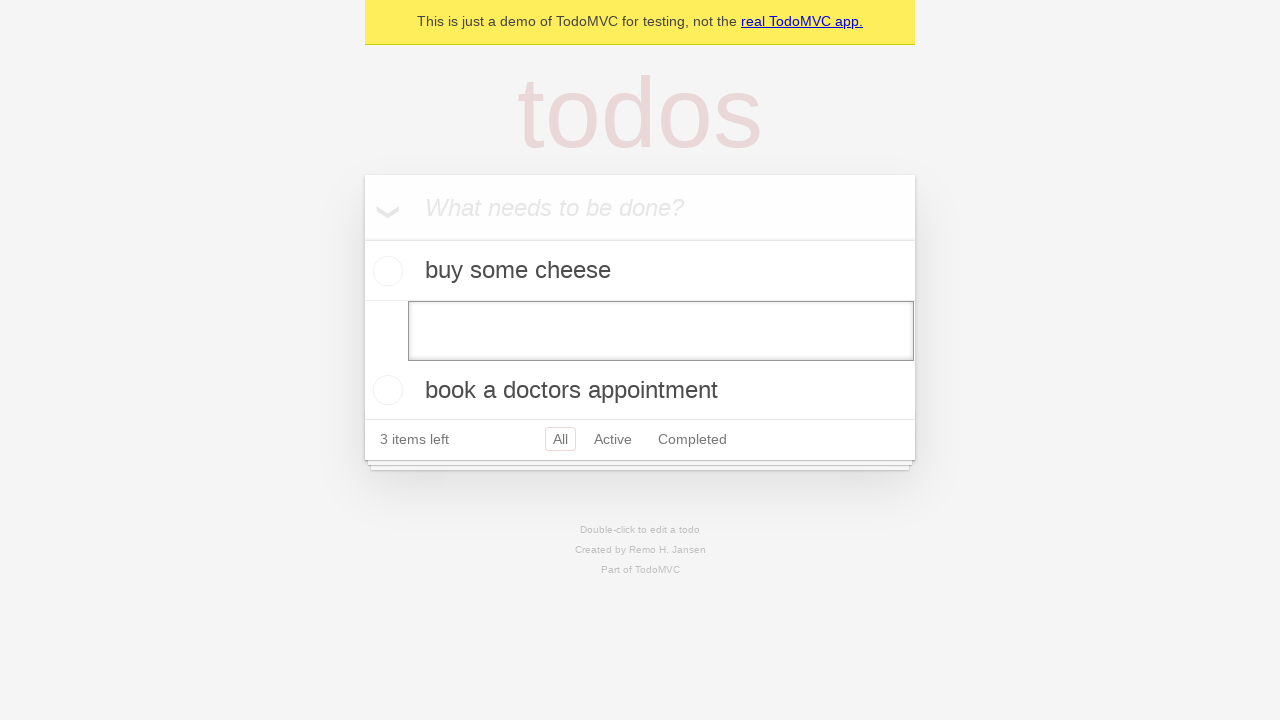

Pressed Enter to confirm empty edit and remove todo item on internal:testid=[data-testid="todo-item"s] >> nth=1 >> internal:role=textbox[nam
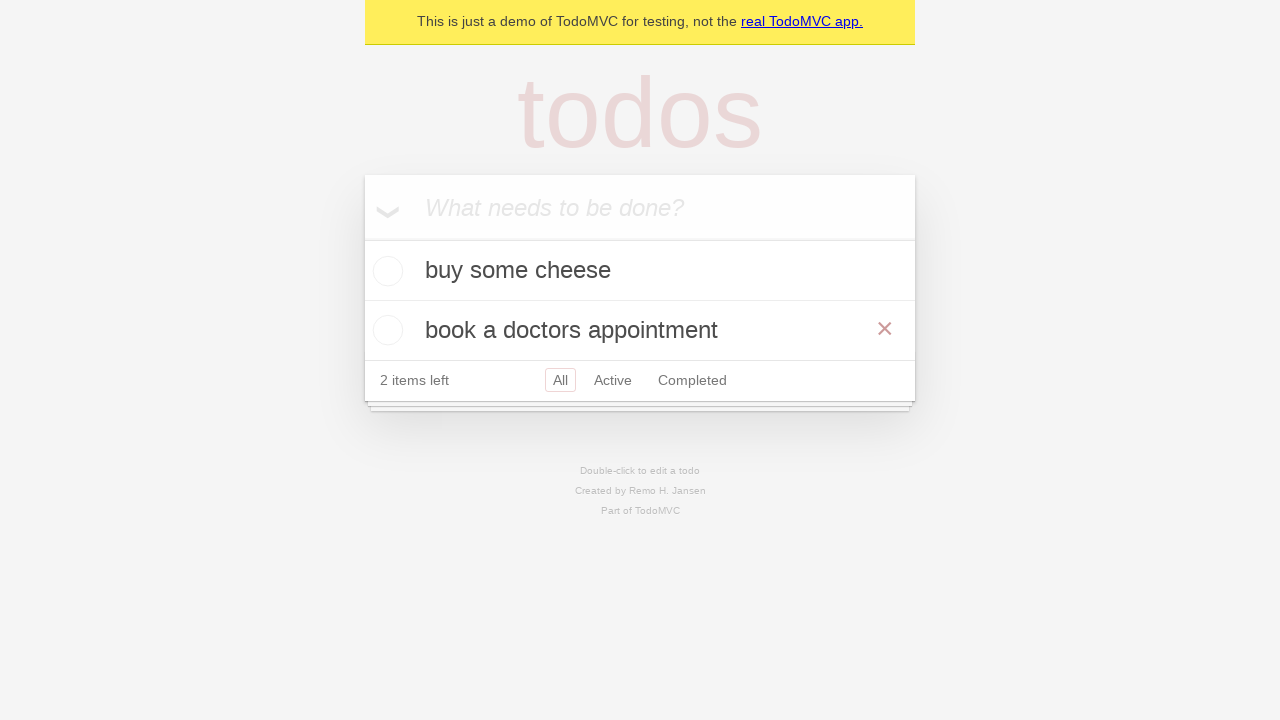

Verified that todo item was removed - 2 items remain
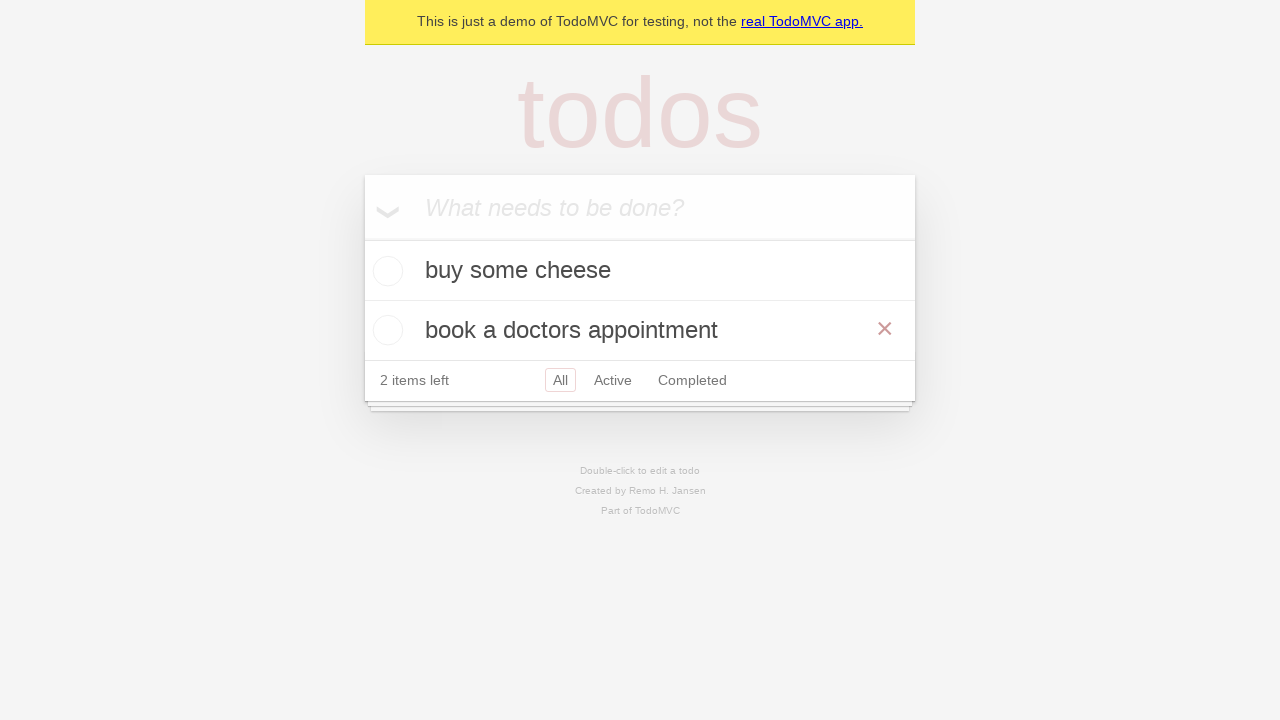

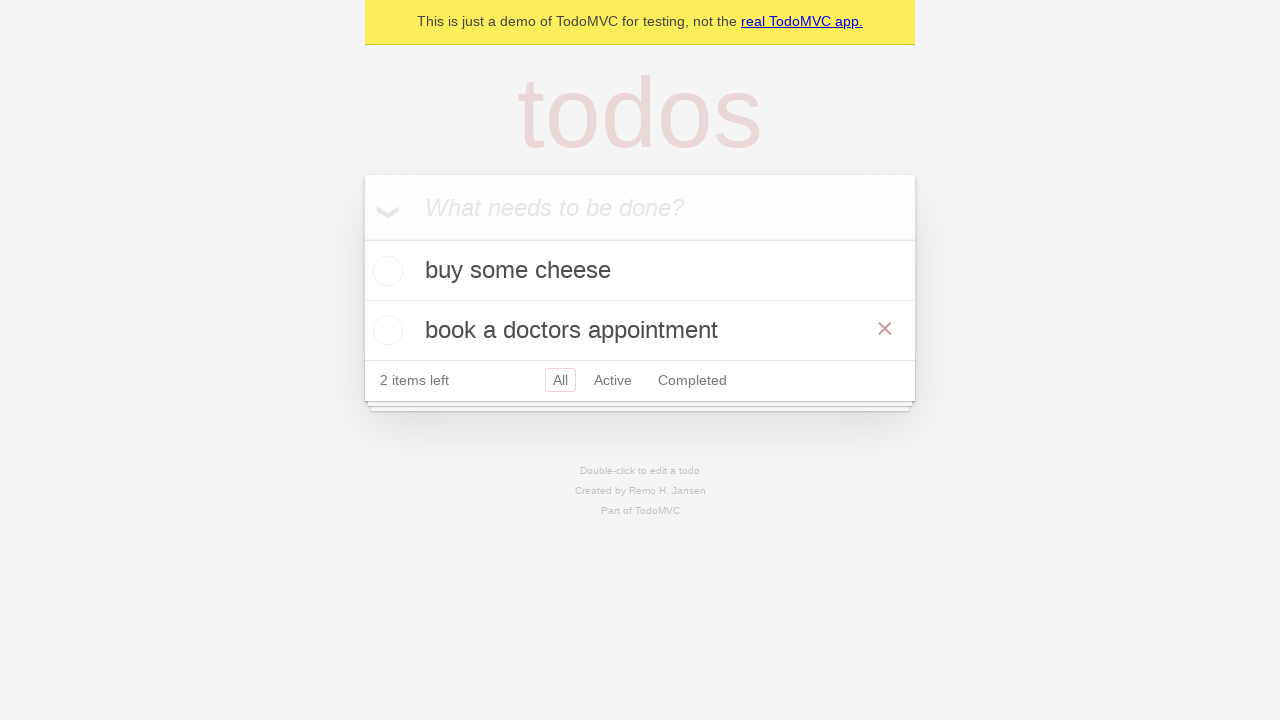